Clicks on A/B Testing link and verifies the header text on the A/B test page

Starting URL: http://the-internet.herokuapp.com/

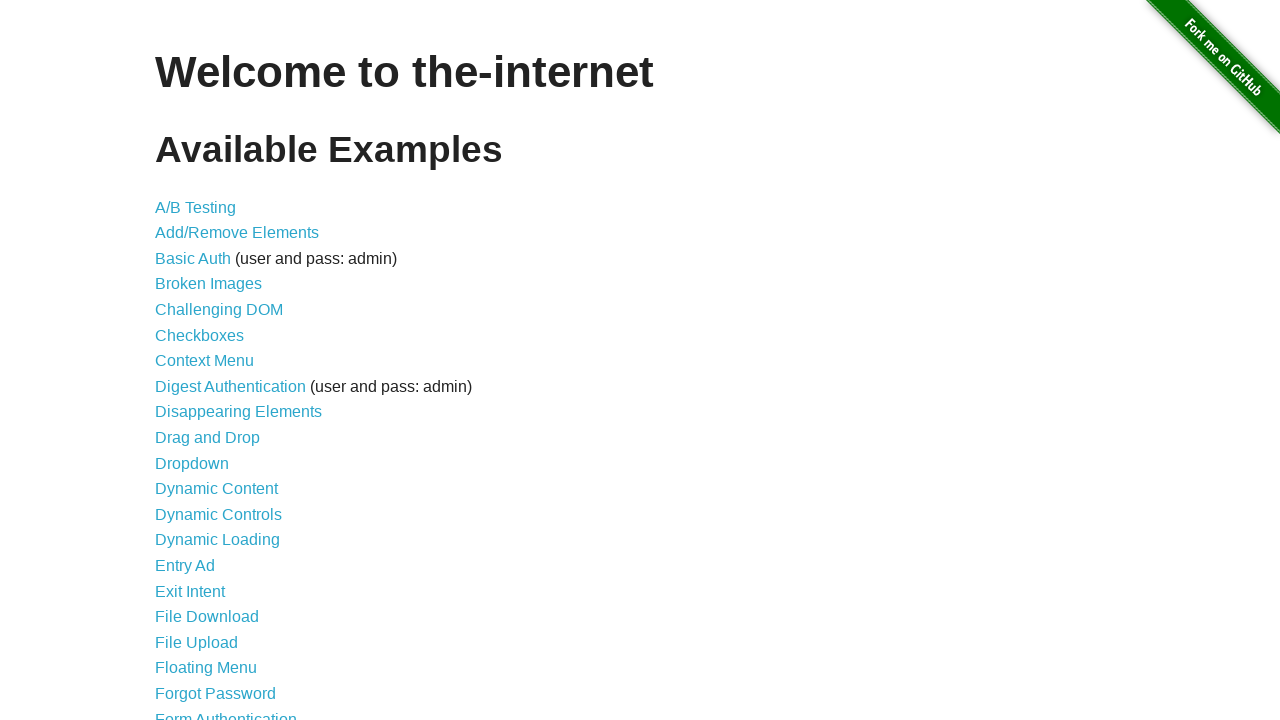

Clicked on A/B Testing link at (196, 207) on xpath=//*[text()='A/B Testing']
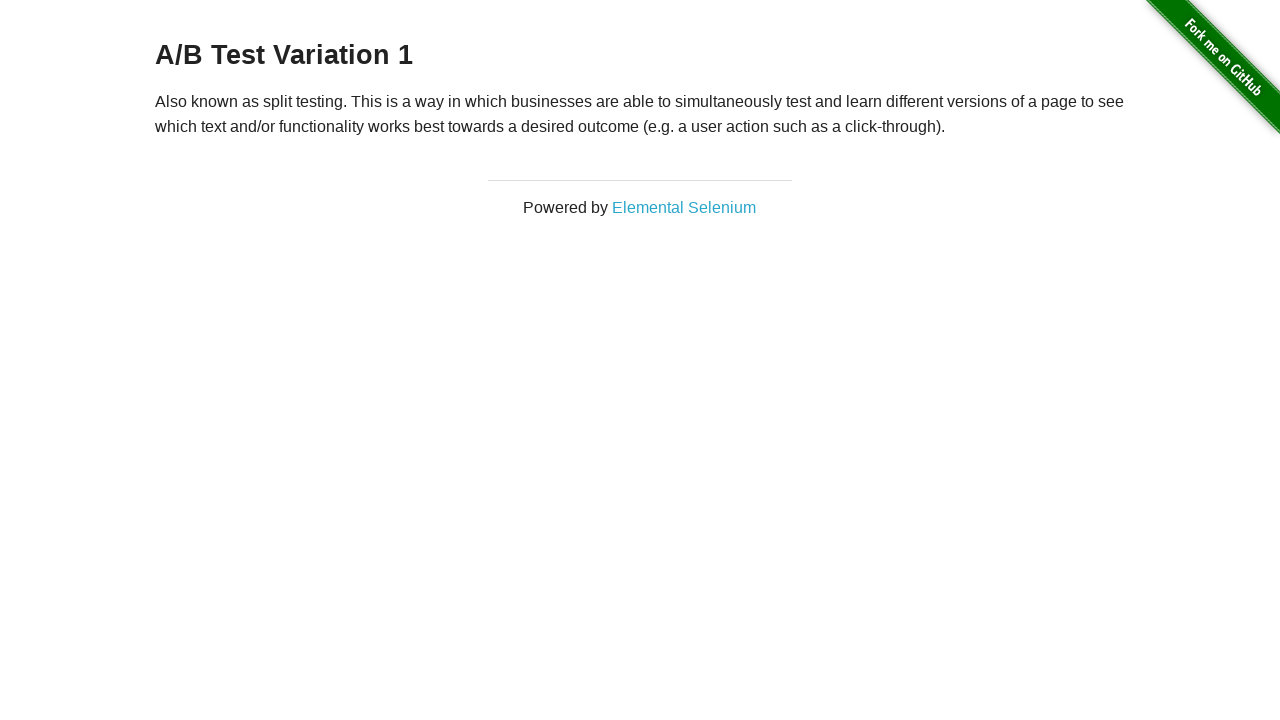

A/B Testing header loaded and is visible
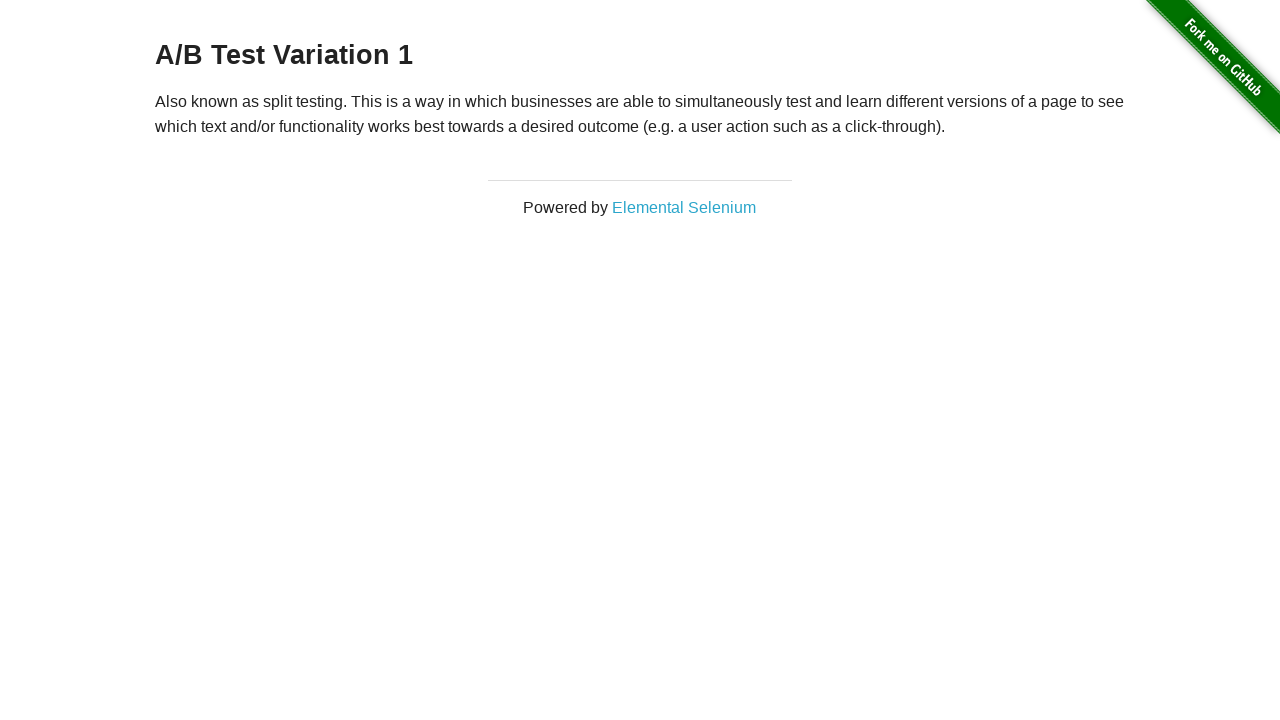

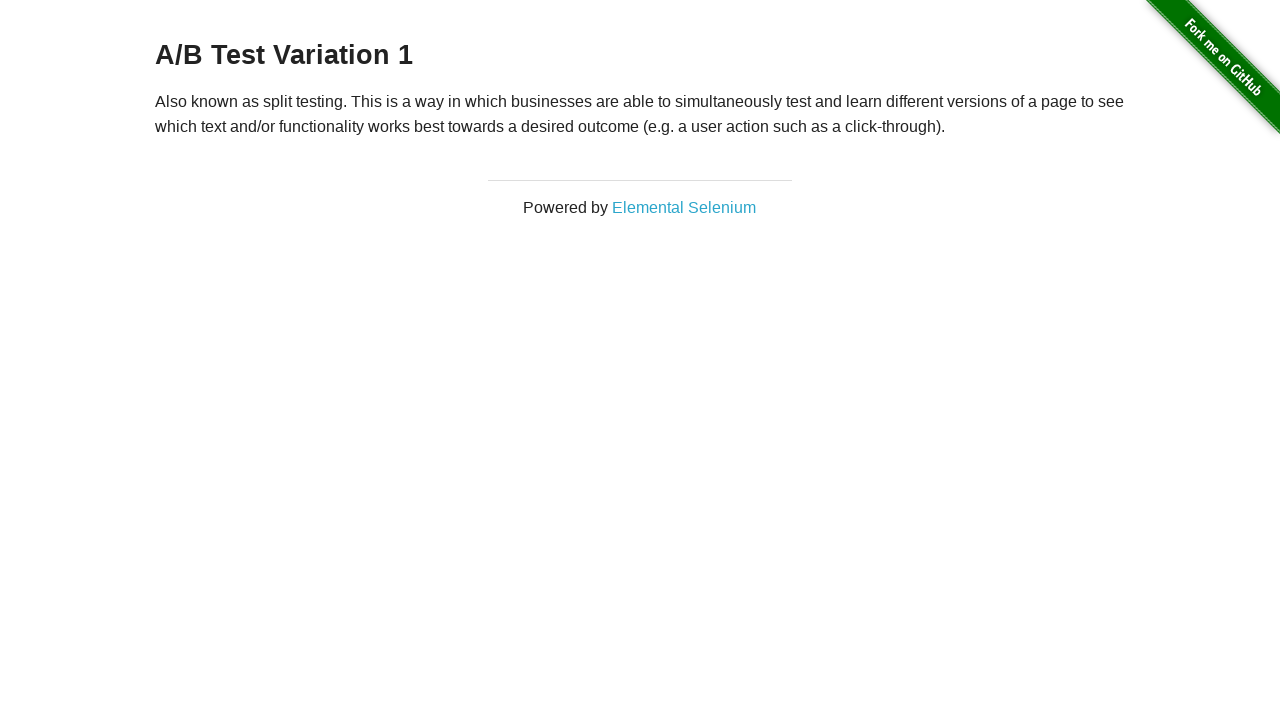